Navigates to a SPA demo site and verifies that the logo image element is present on the page.

Starting URL: https://spa5.scrape.center/

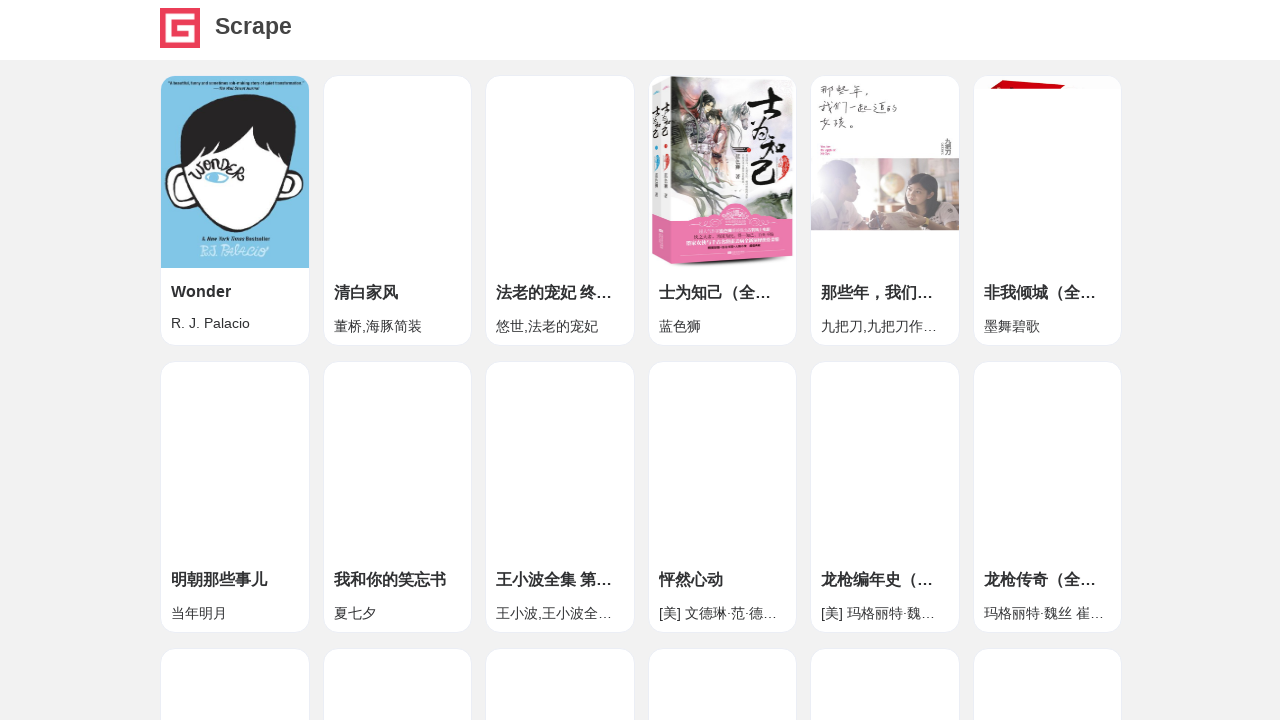

Navigated to SPA demo site at https://spa5.scrape.center/
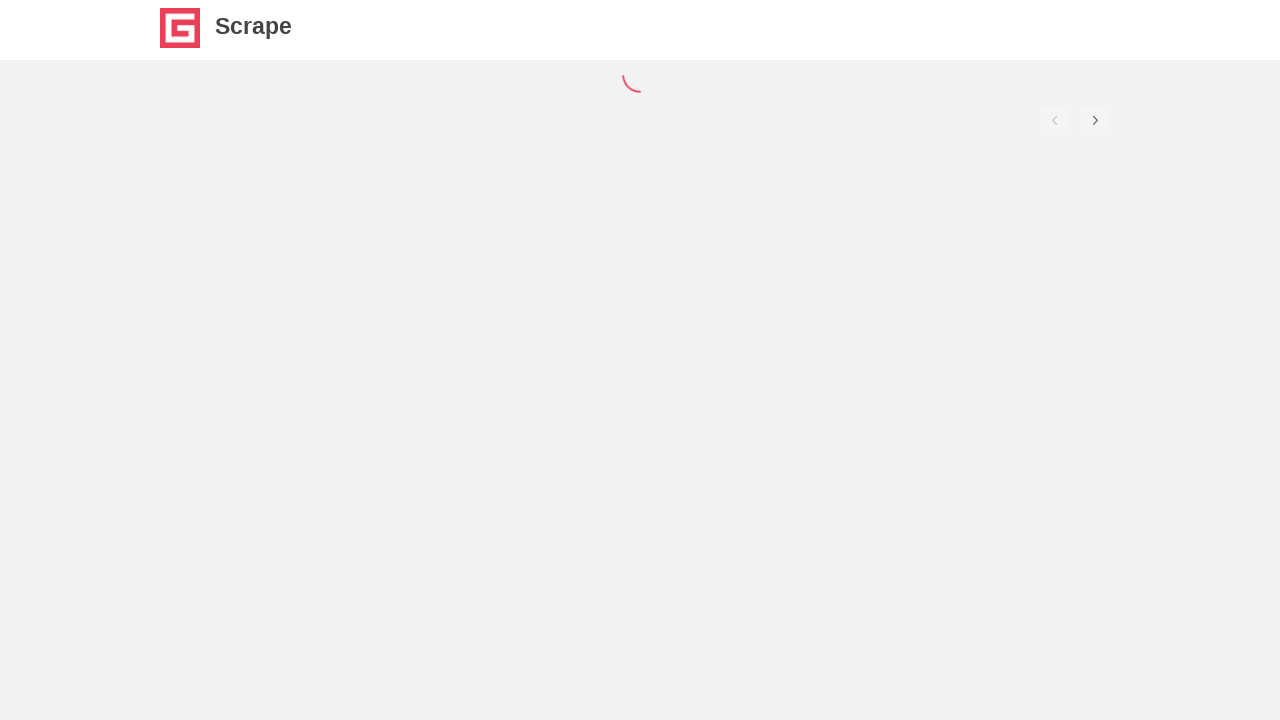

Logo image element loaded and is present on page
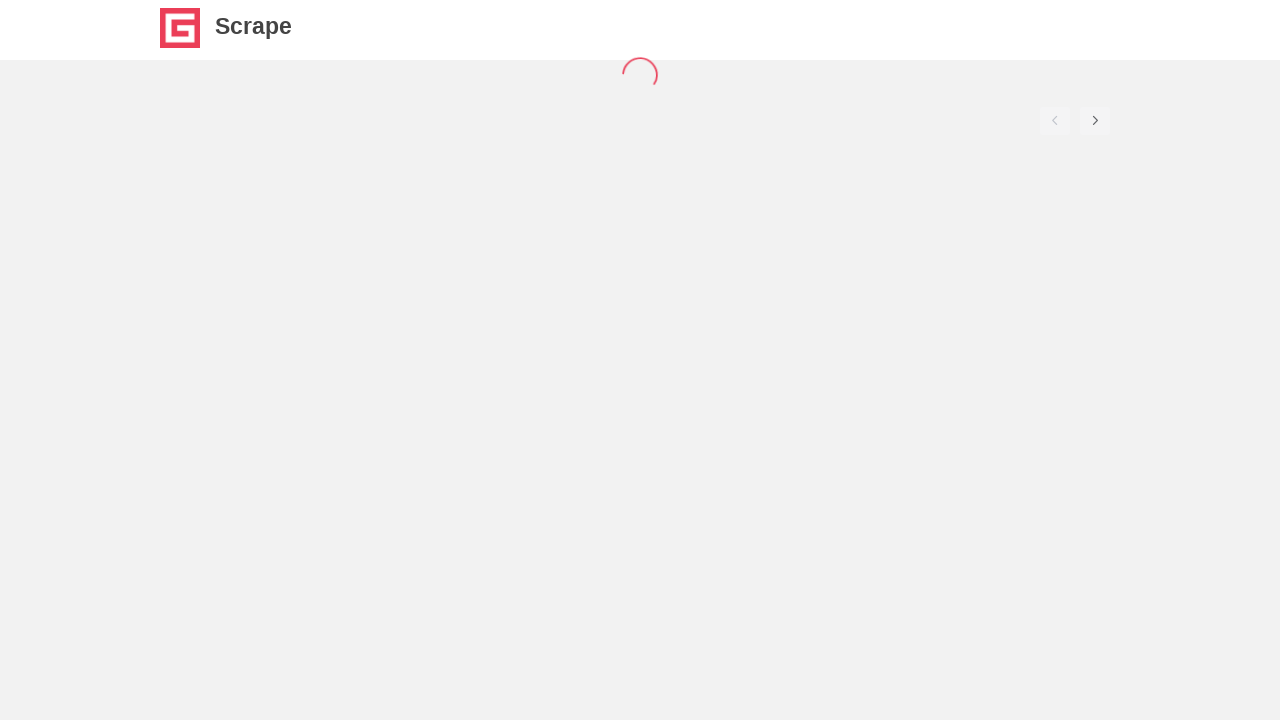

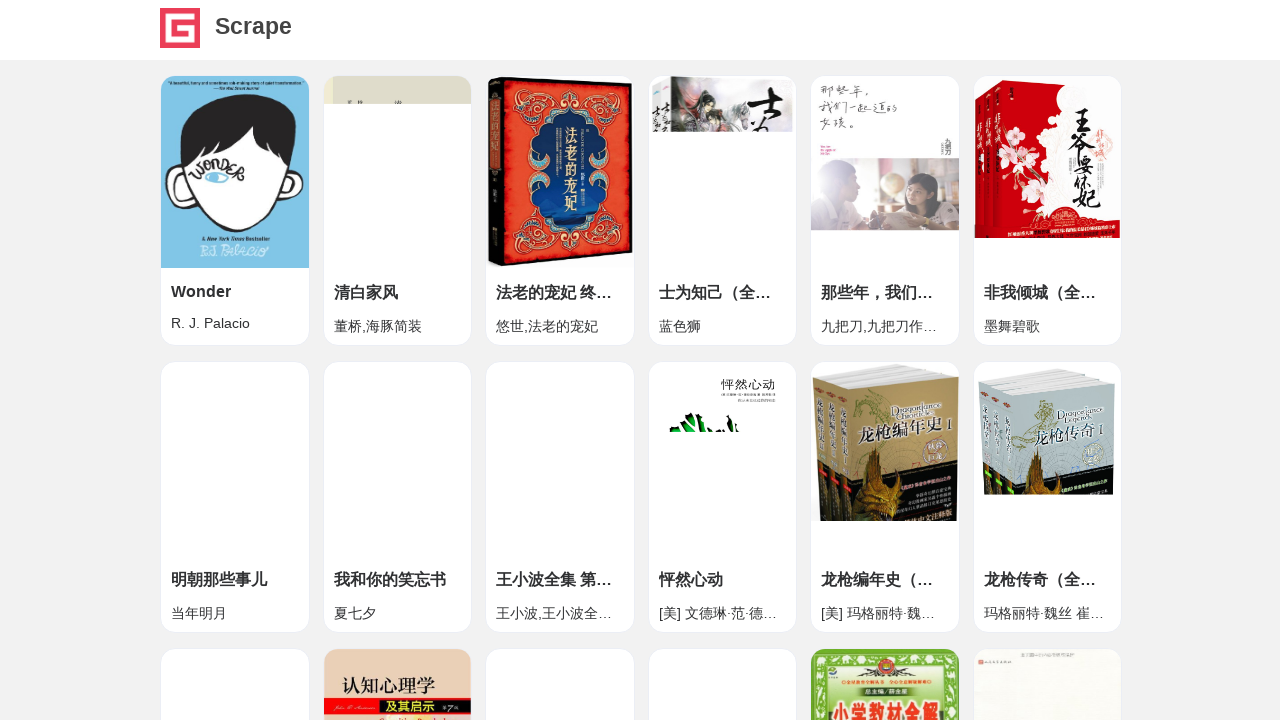